Tests that clicking the 'Get Started' navigation button opens a form on the XenonStack website

Starting URL: https://www.xenonstack.com

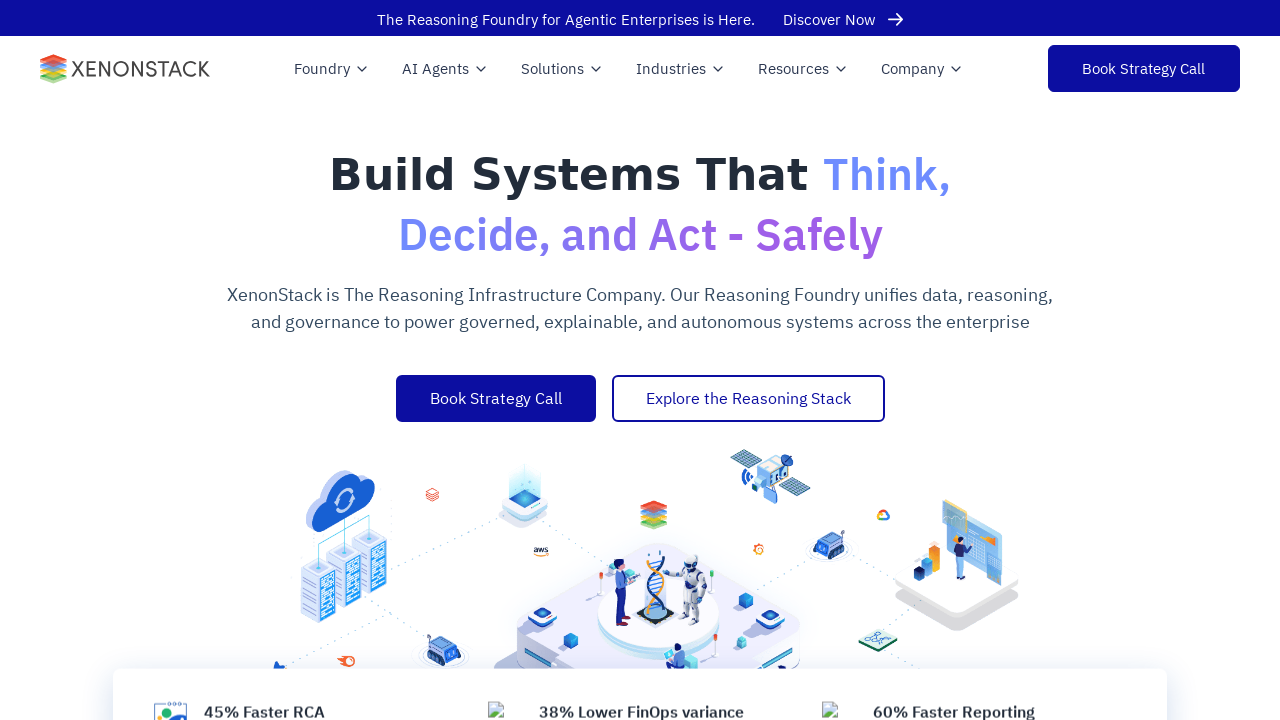

Set viewport size to 1920x1080
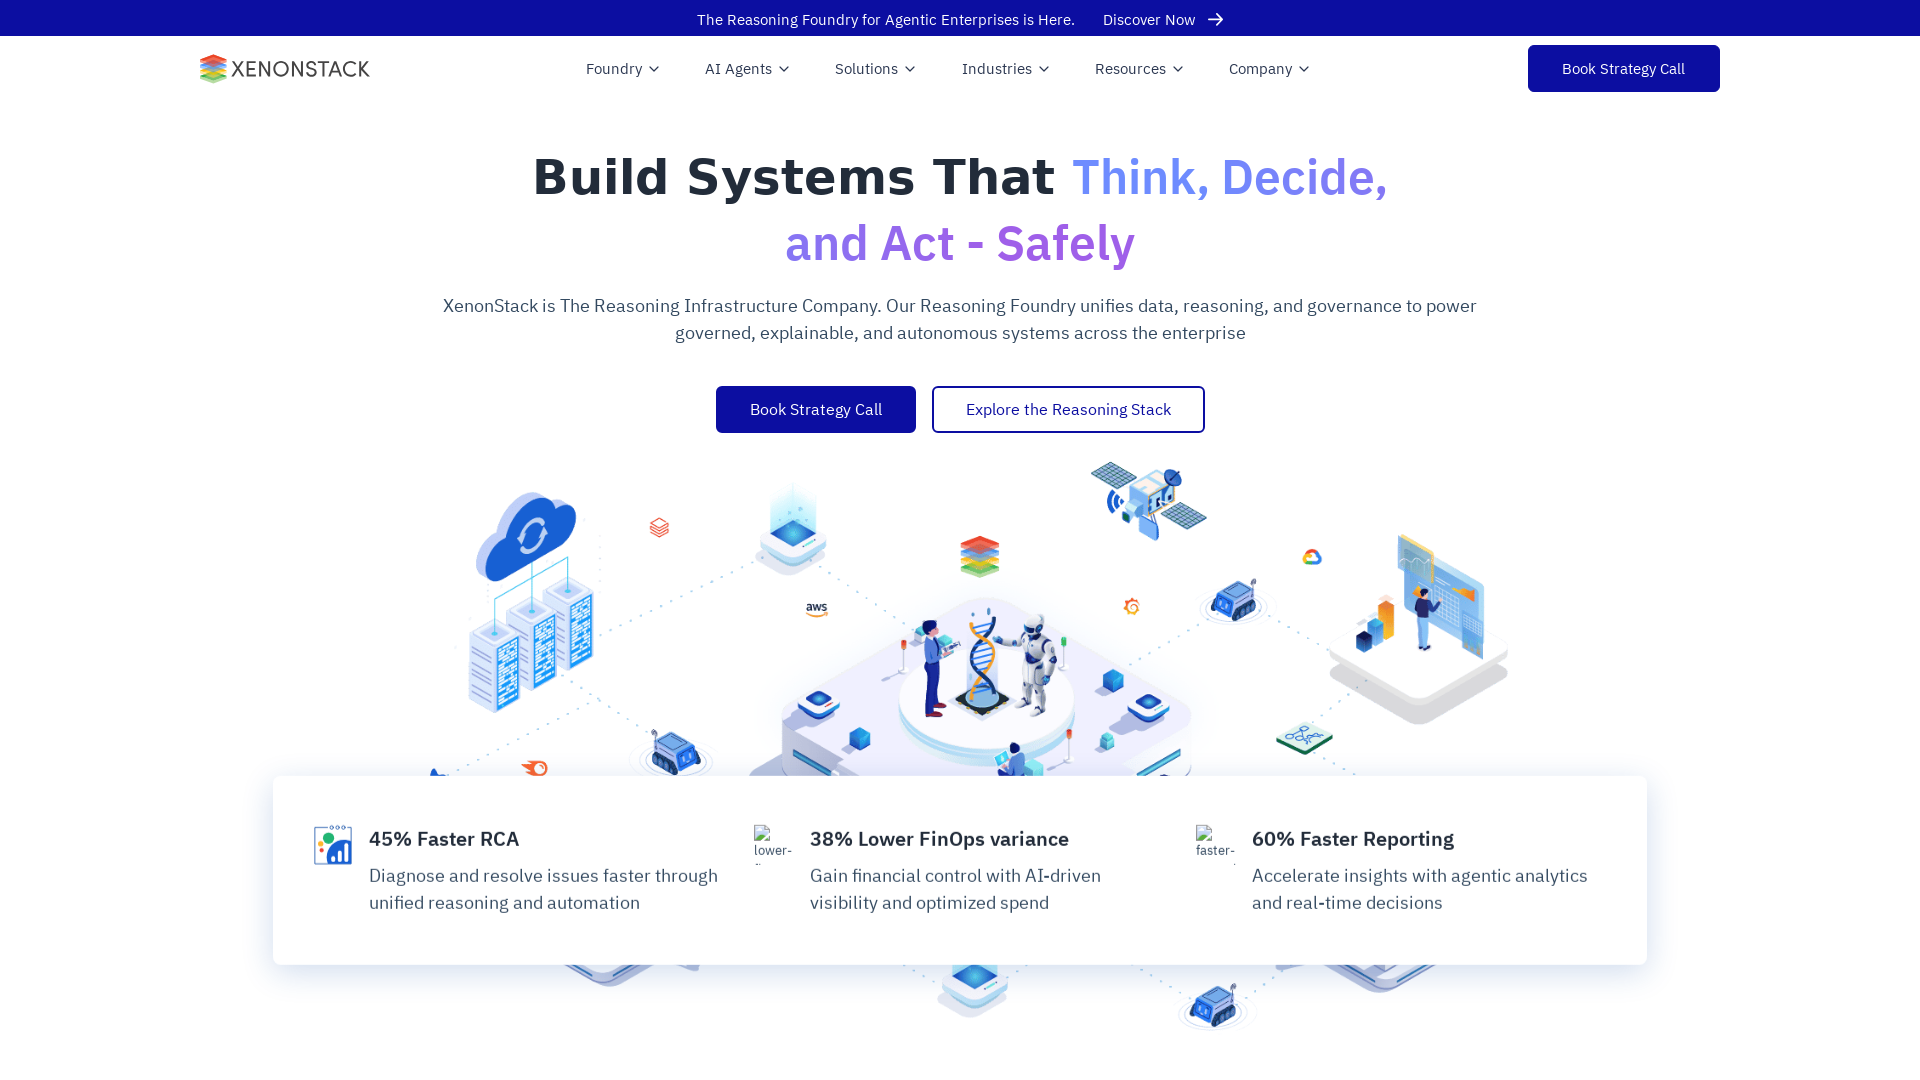

Clicked 'Get Started' navigation button at (1624, 69) on .nav-button
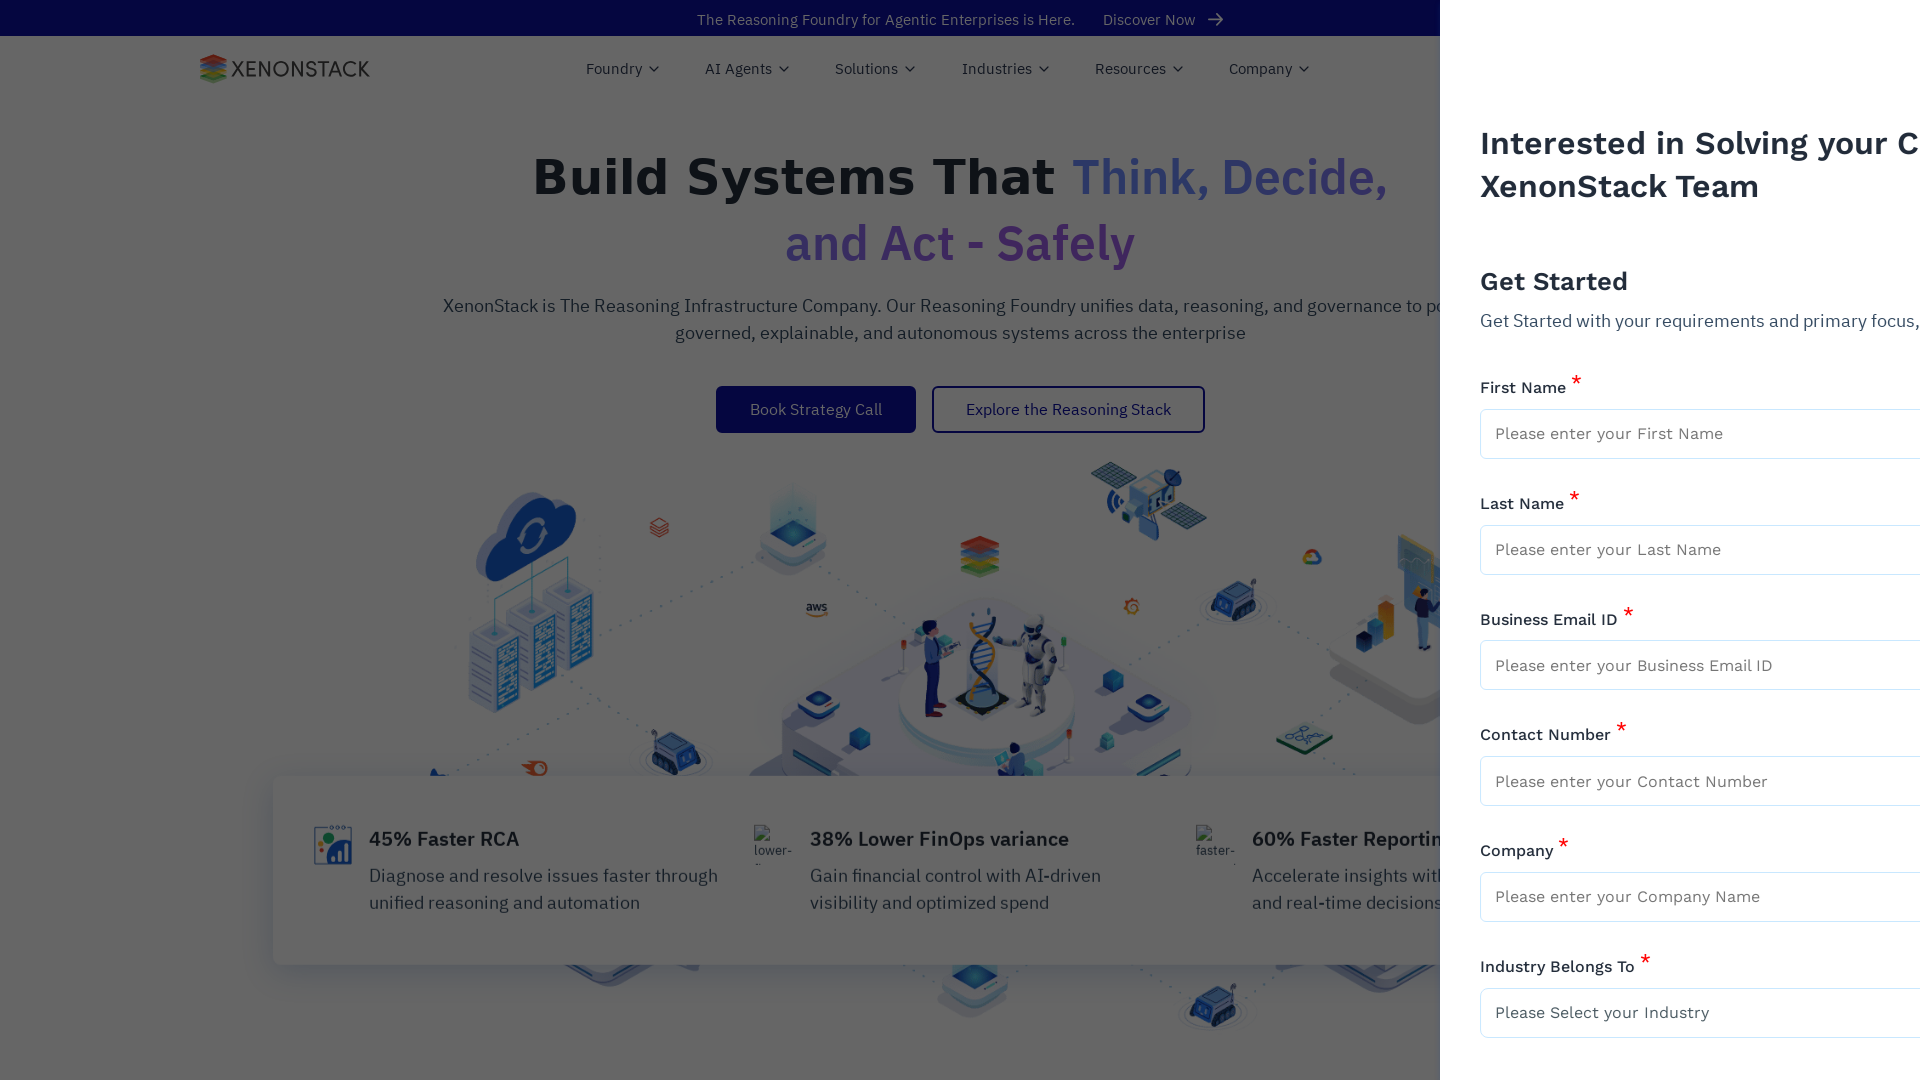

Form loaded and became visible after clicking 'Get Started'
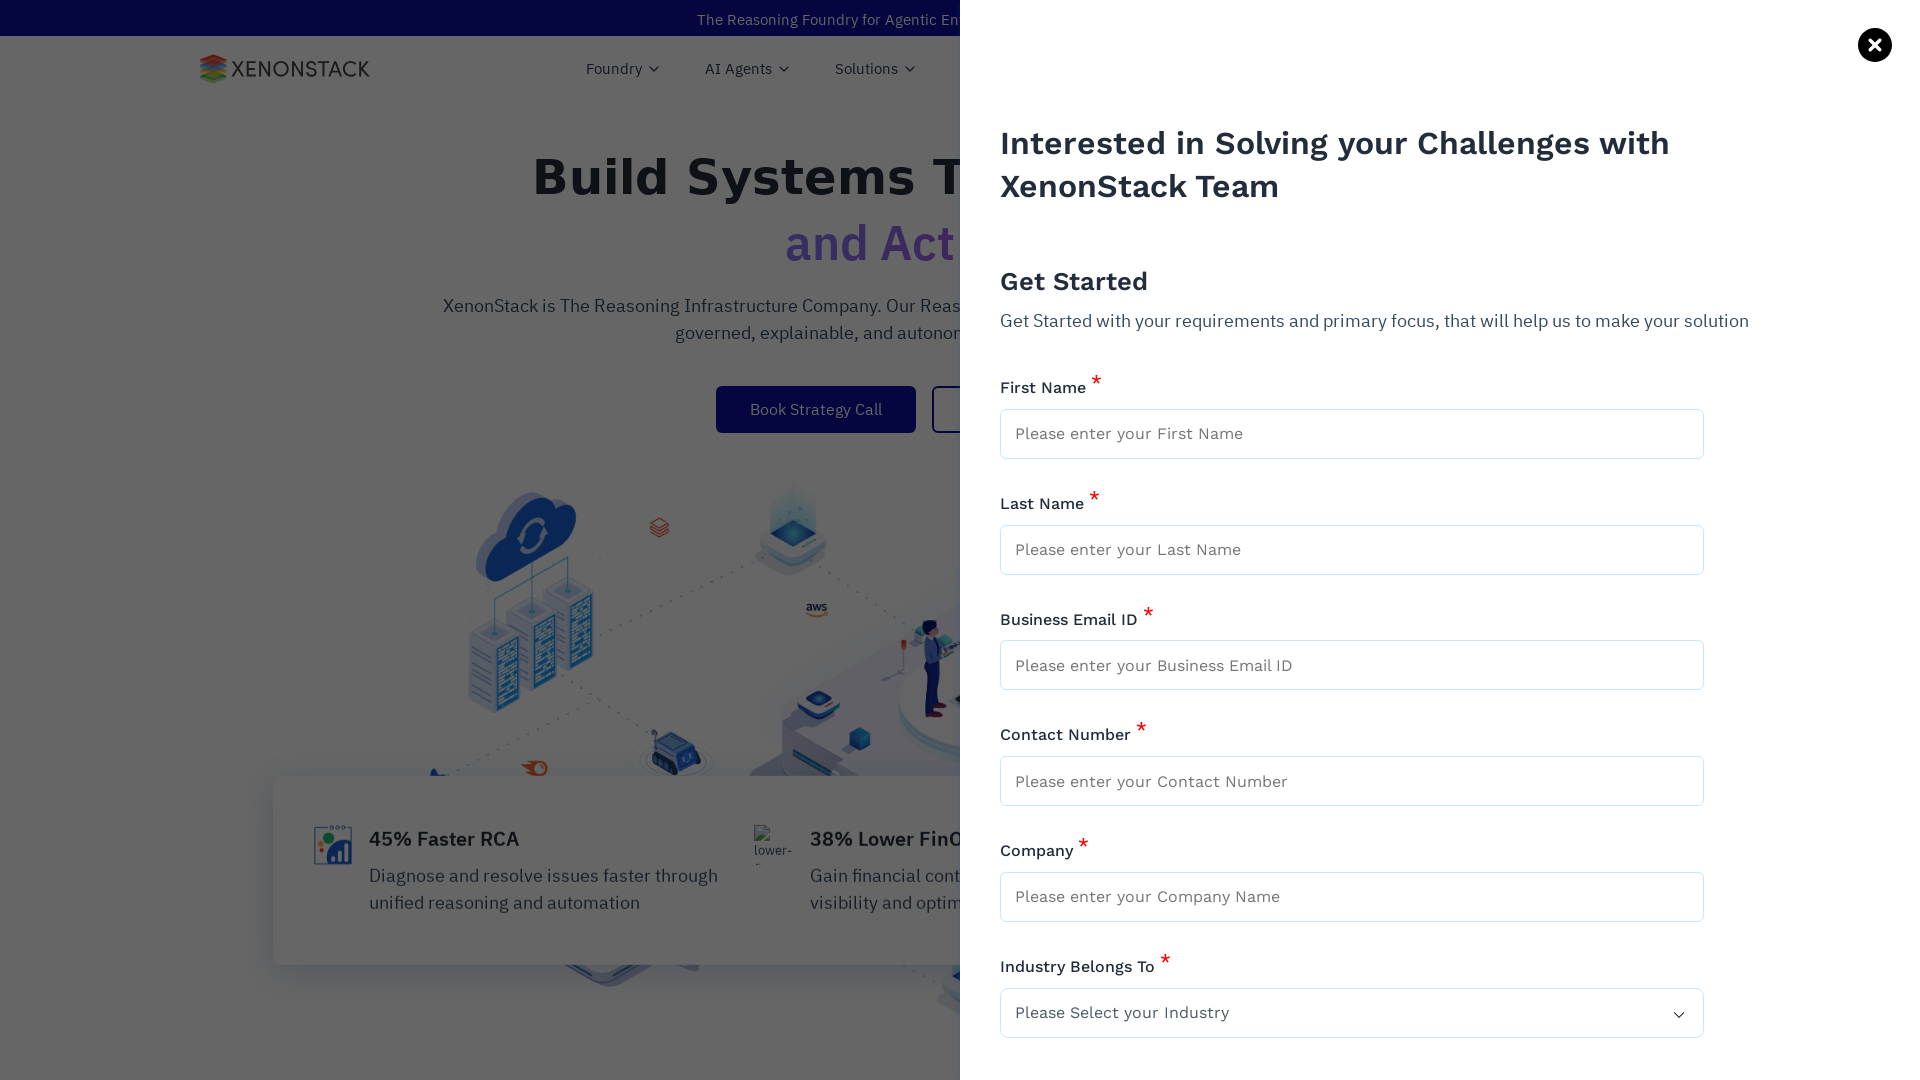

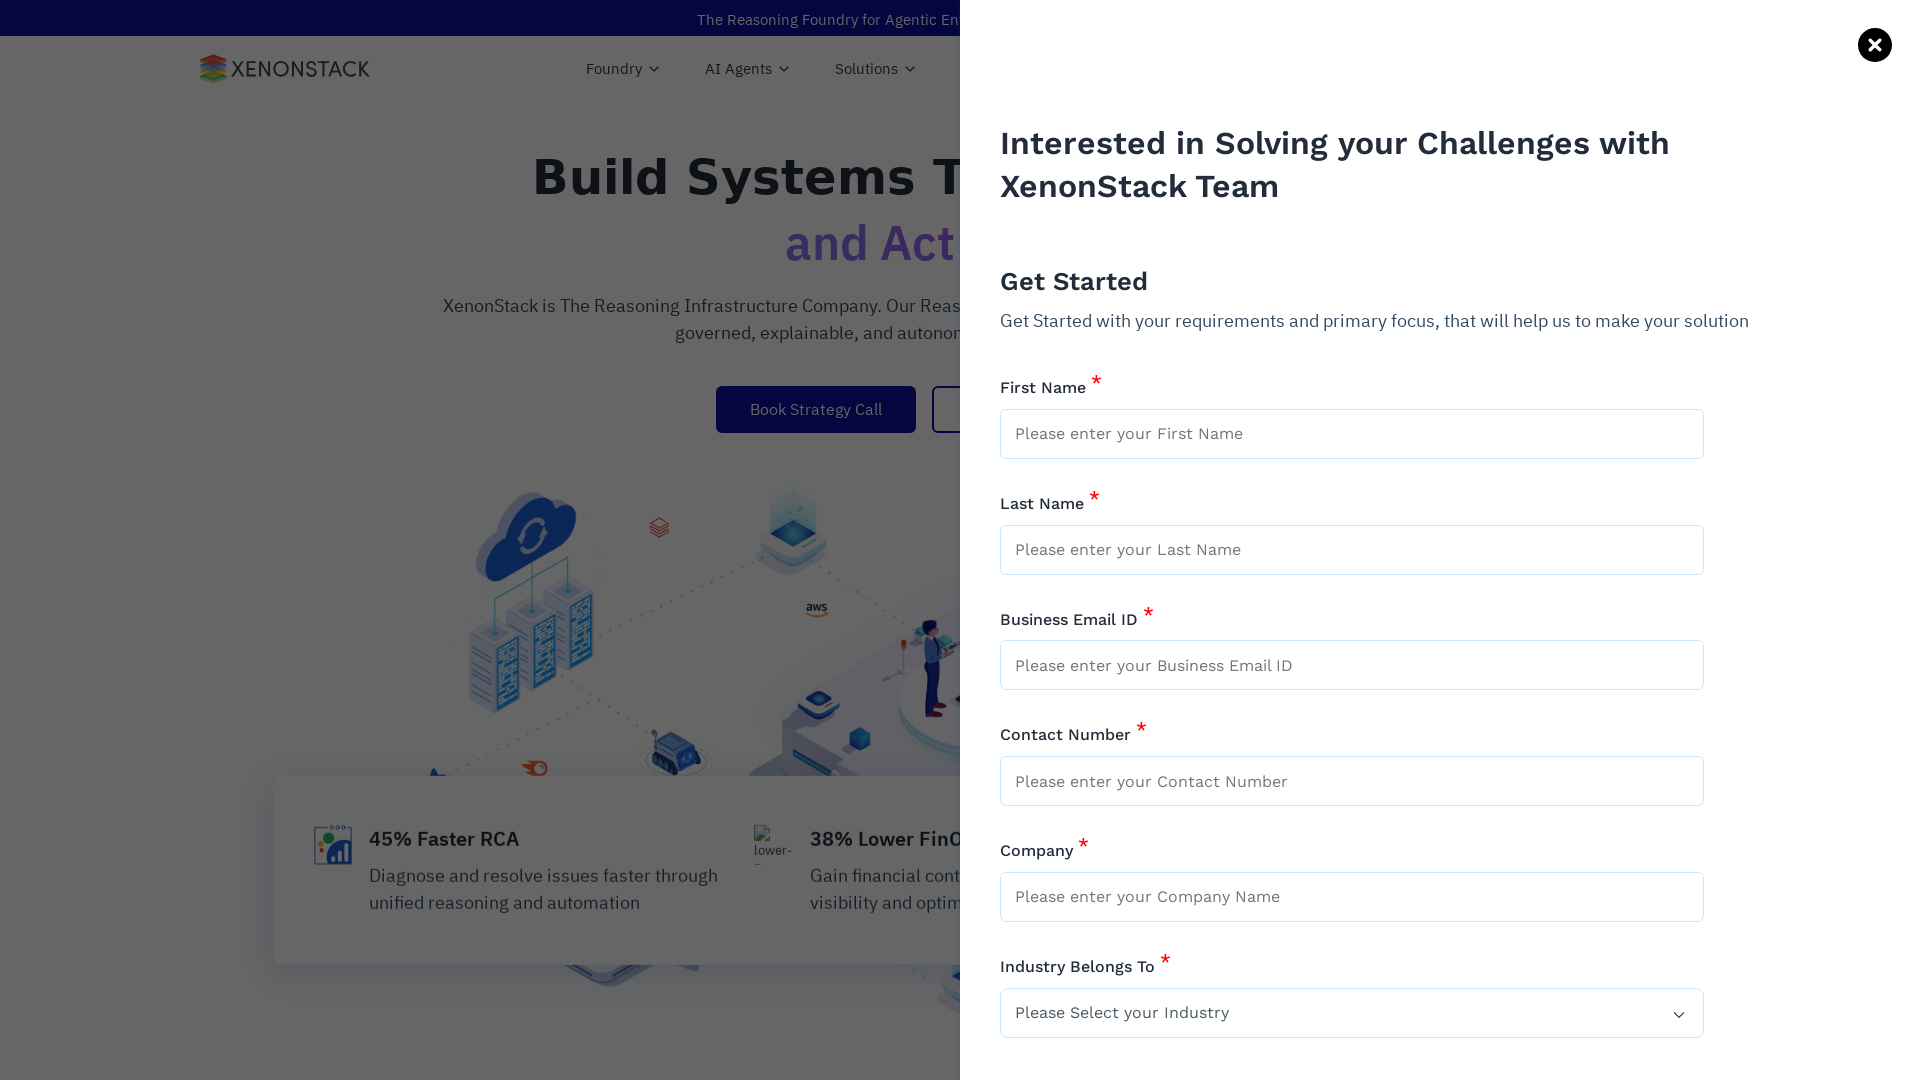